Tests navigation on Playwright documentation site by clicking on the "Writing tests" link

Starting URL: https://playwright.dev/docs/intro

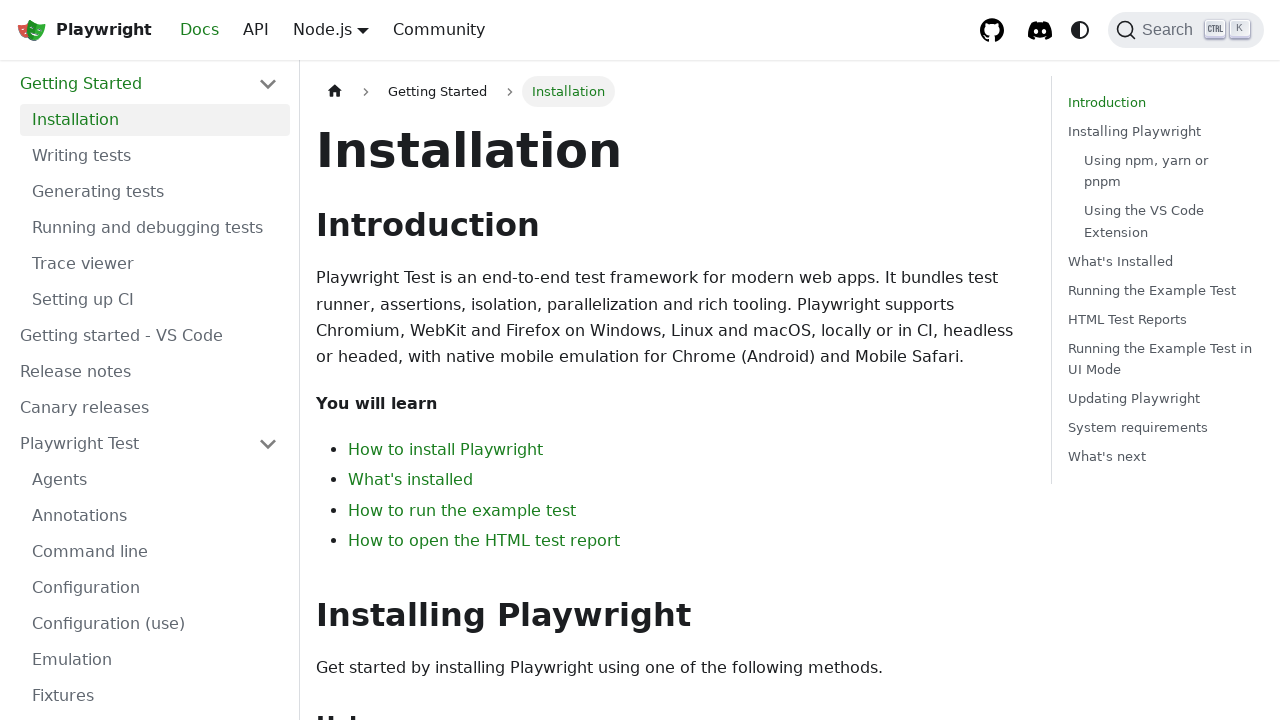

Navigated to Playwright documentation intro page
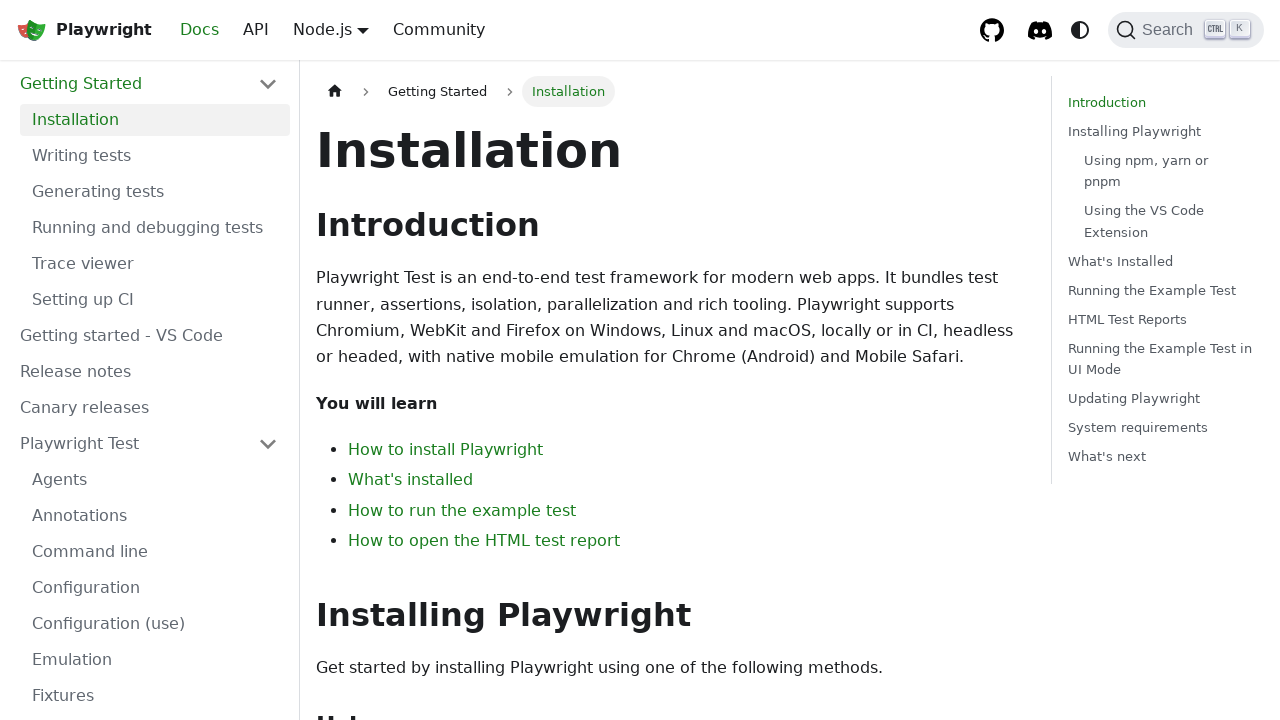

Clicked on 'Writing tests' link at (155, 156) on internal:role=link[name="Writing tests"s]
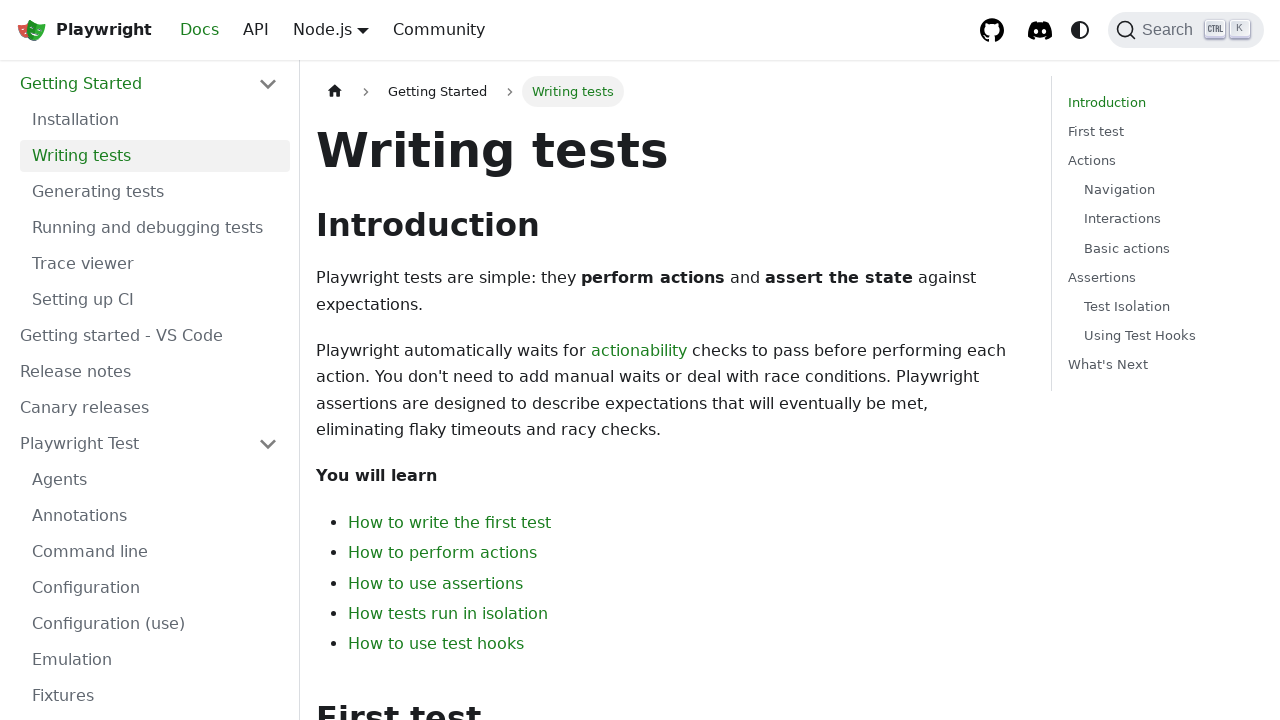

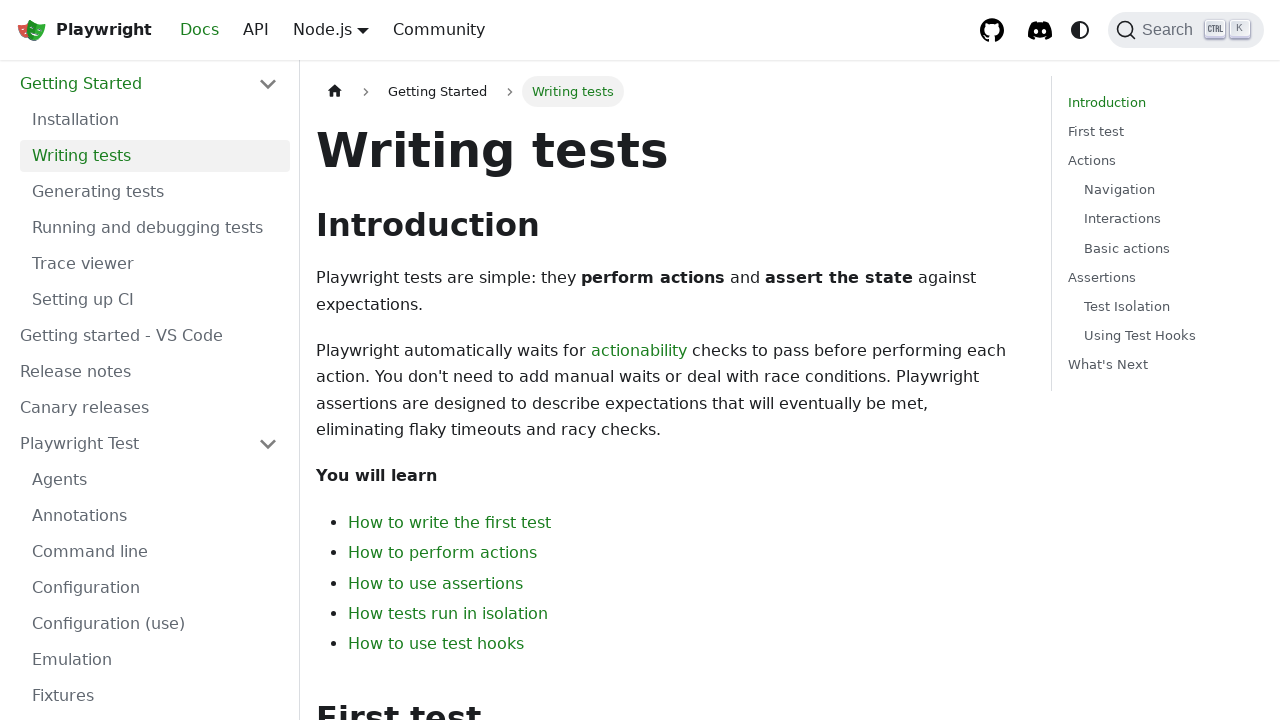